Tests nested frame navigation by switching between multiple frames and clicking a button inside a nested frame

Starting URL: https://www.leafground.com/frame.xhtml

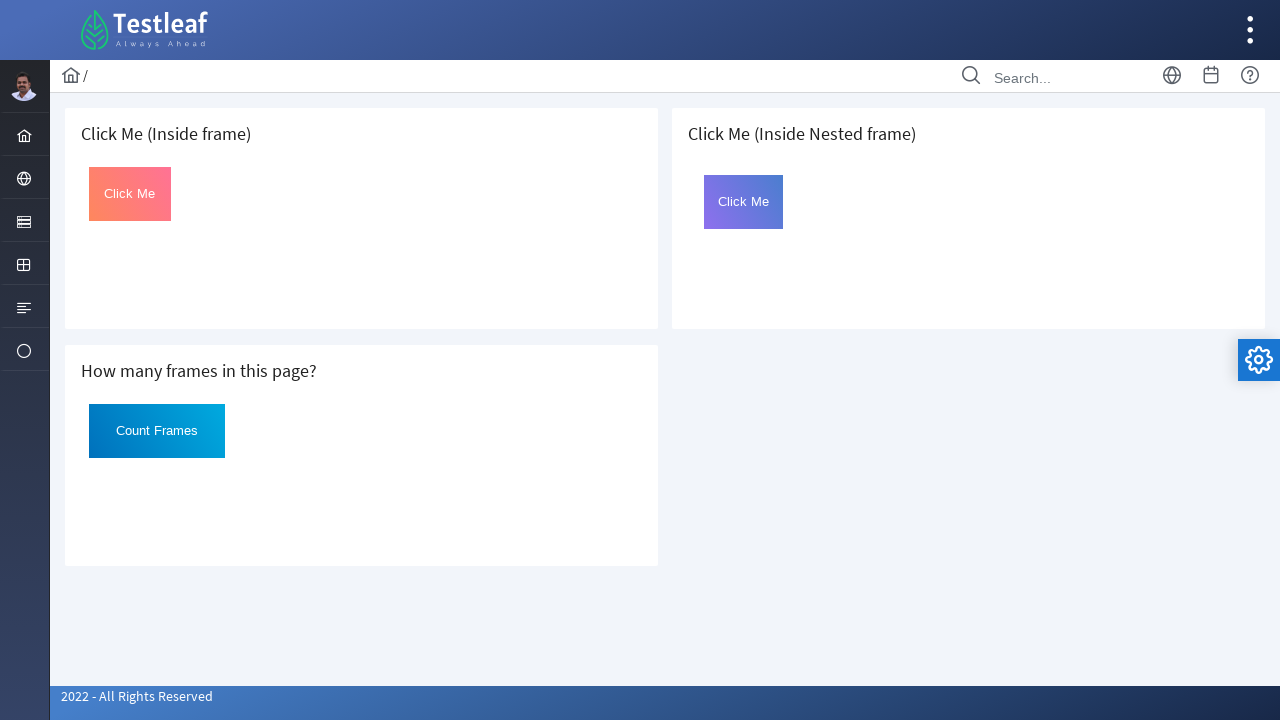

Retrieved all frames from the page
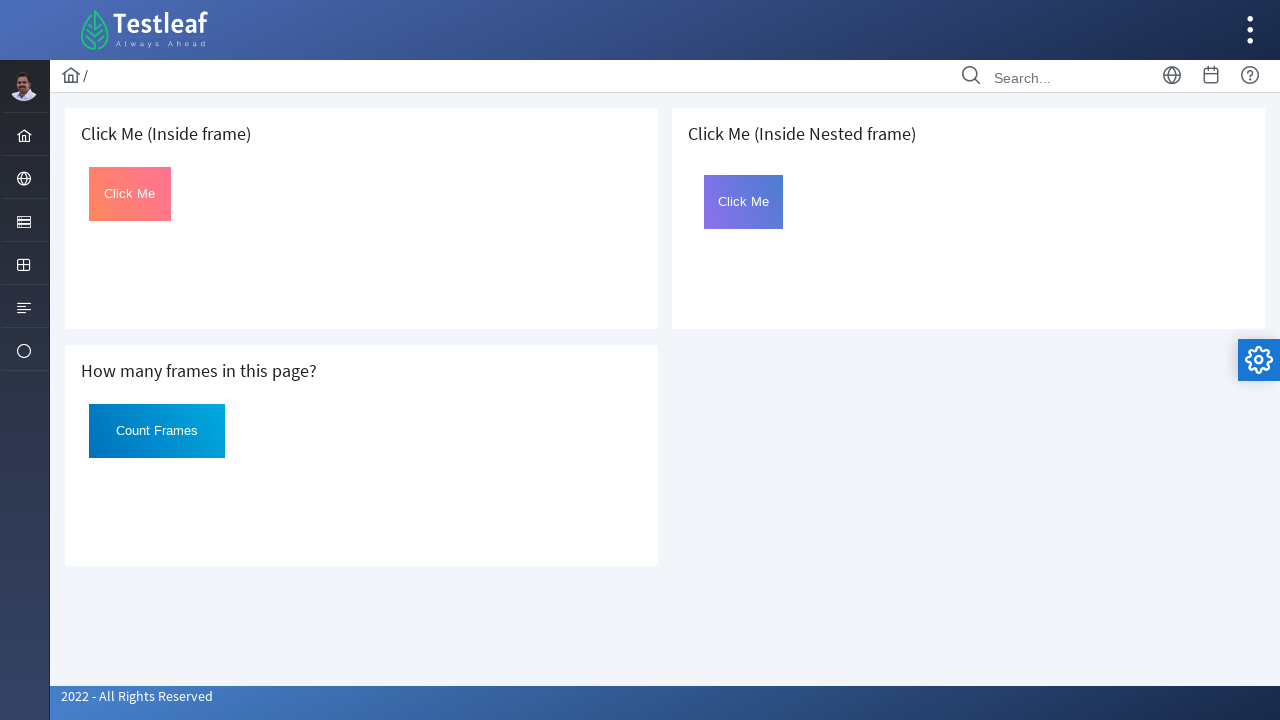

Selected the fourth frame (or last frame if fewer than 4 exist)
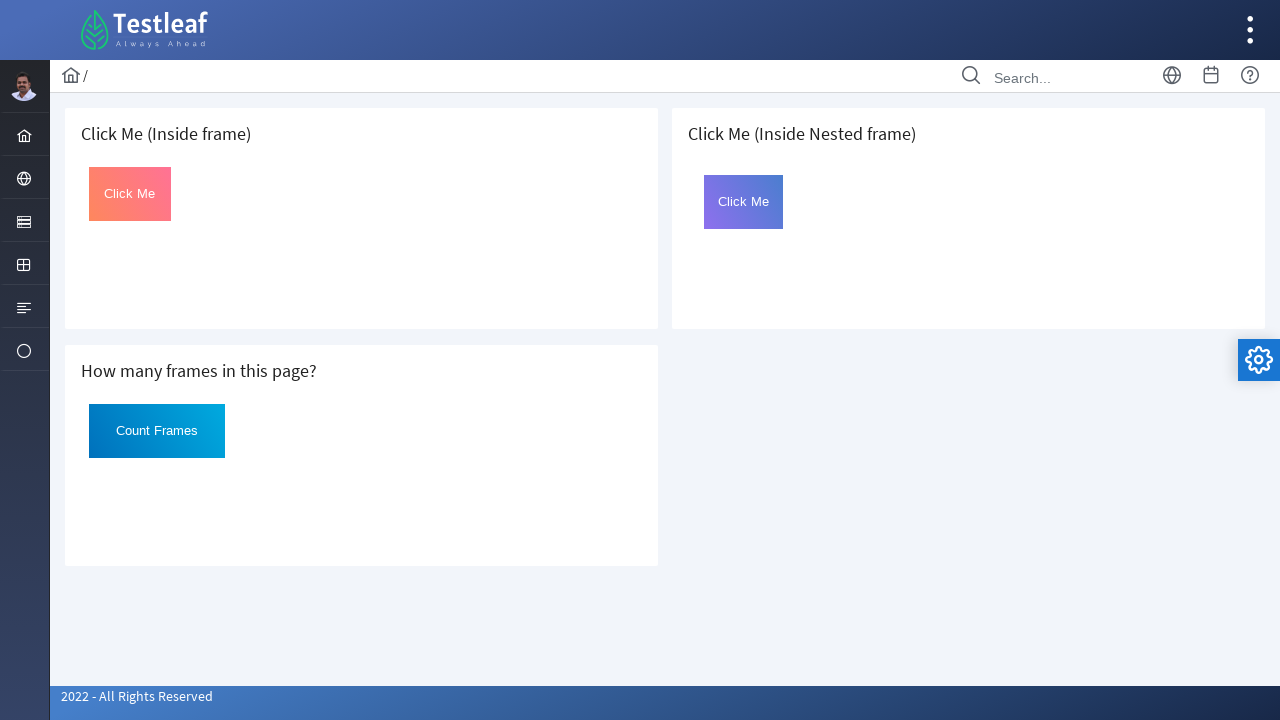

Retrieved child frames from the selected frame
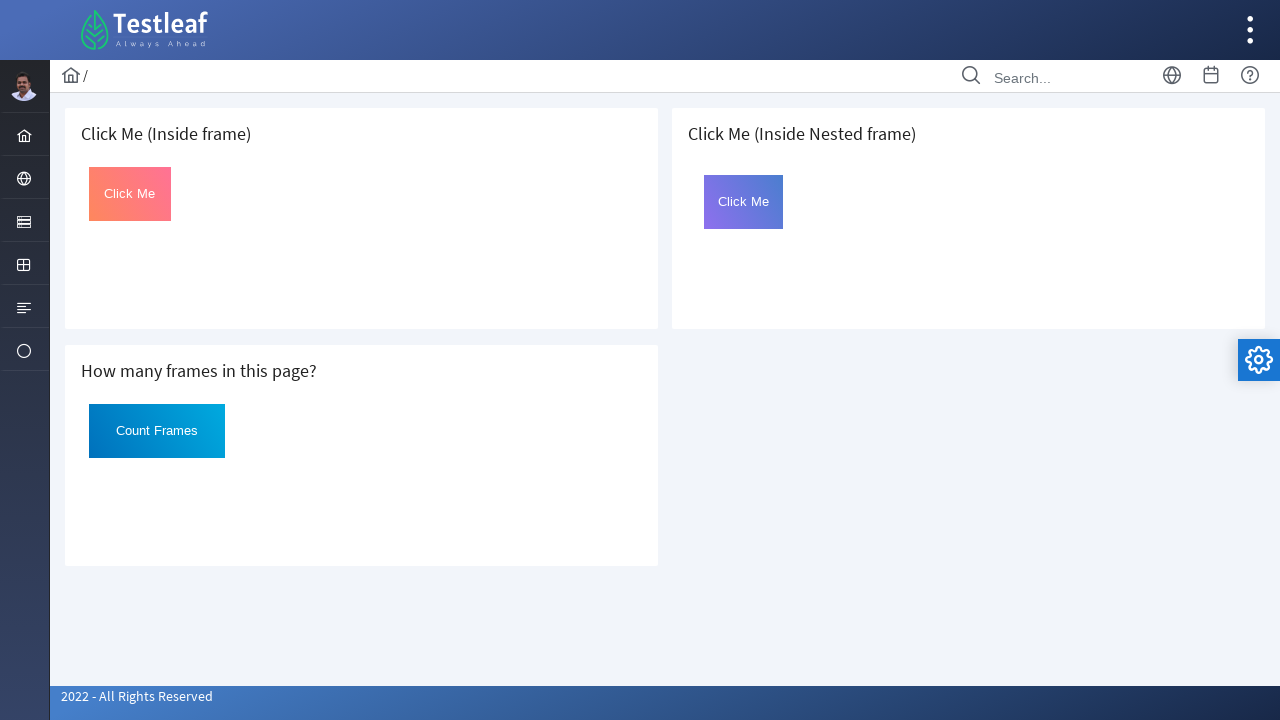

Selected the first nested frame (or parent frame if no nested frames exist)
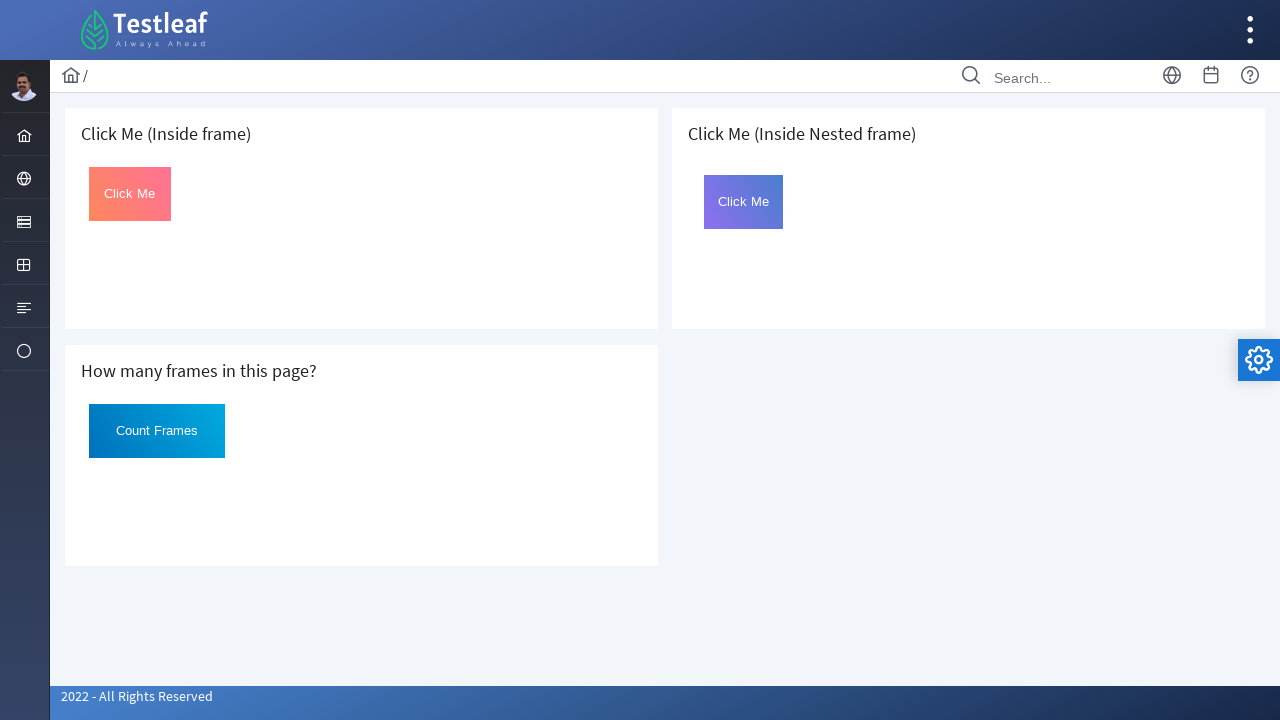

Clicked the button with id 'Click' inside the nested frame at (744, 202) on #Click
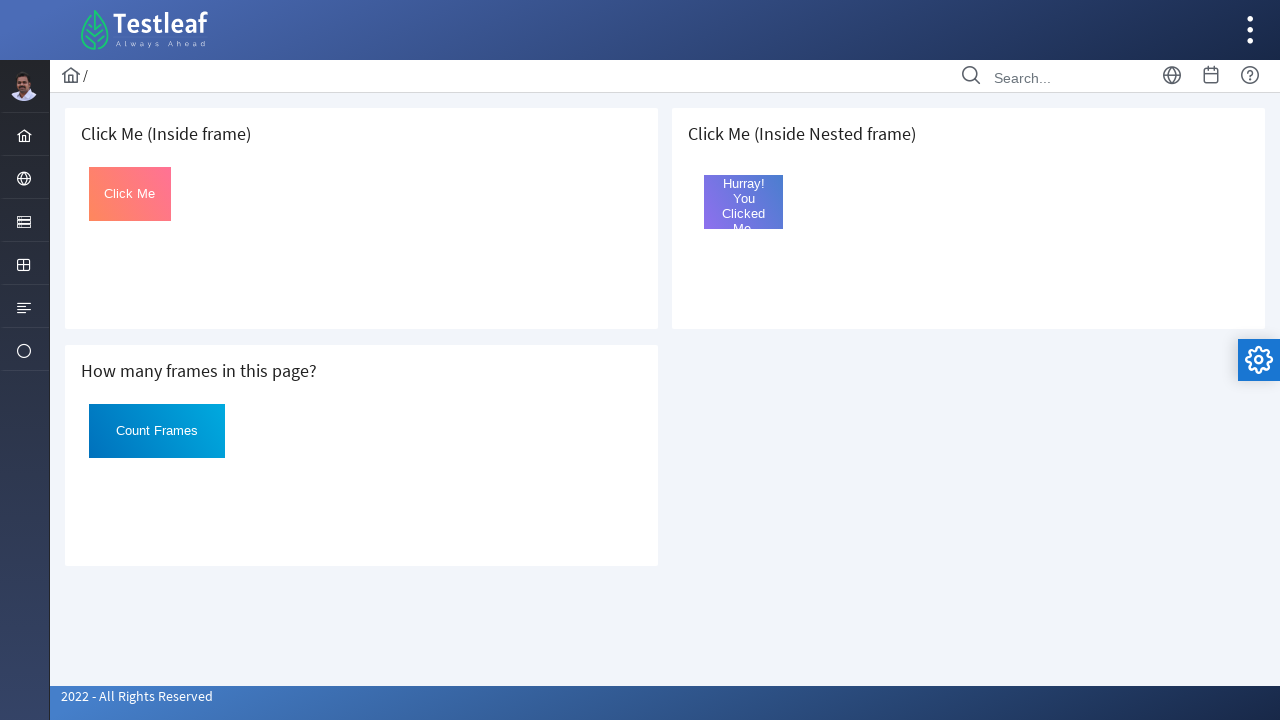

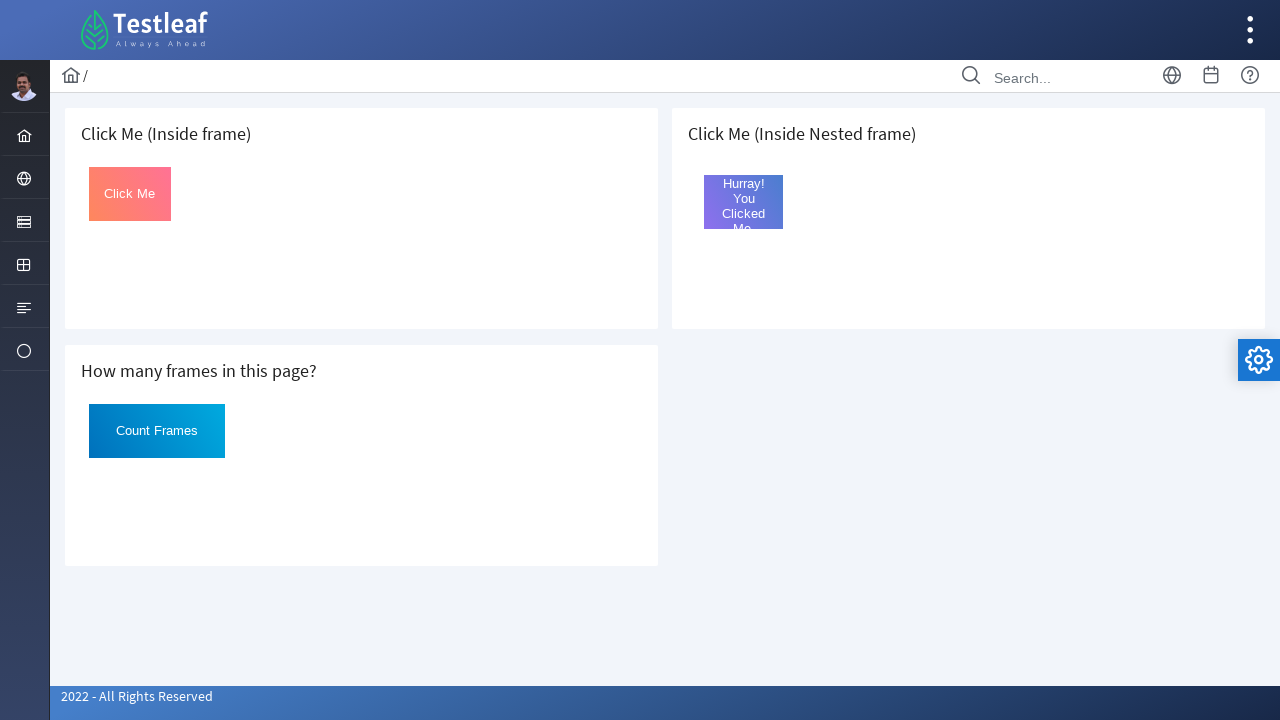